Tests table sorting functionality by clicking on a column header and verifying the sort order, then navigates through pagination to find a specific item ("Rice") in the table.

Starting URL: https://rahulshettyacademy.com/seleniumPractise/#/offers

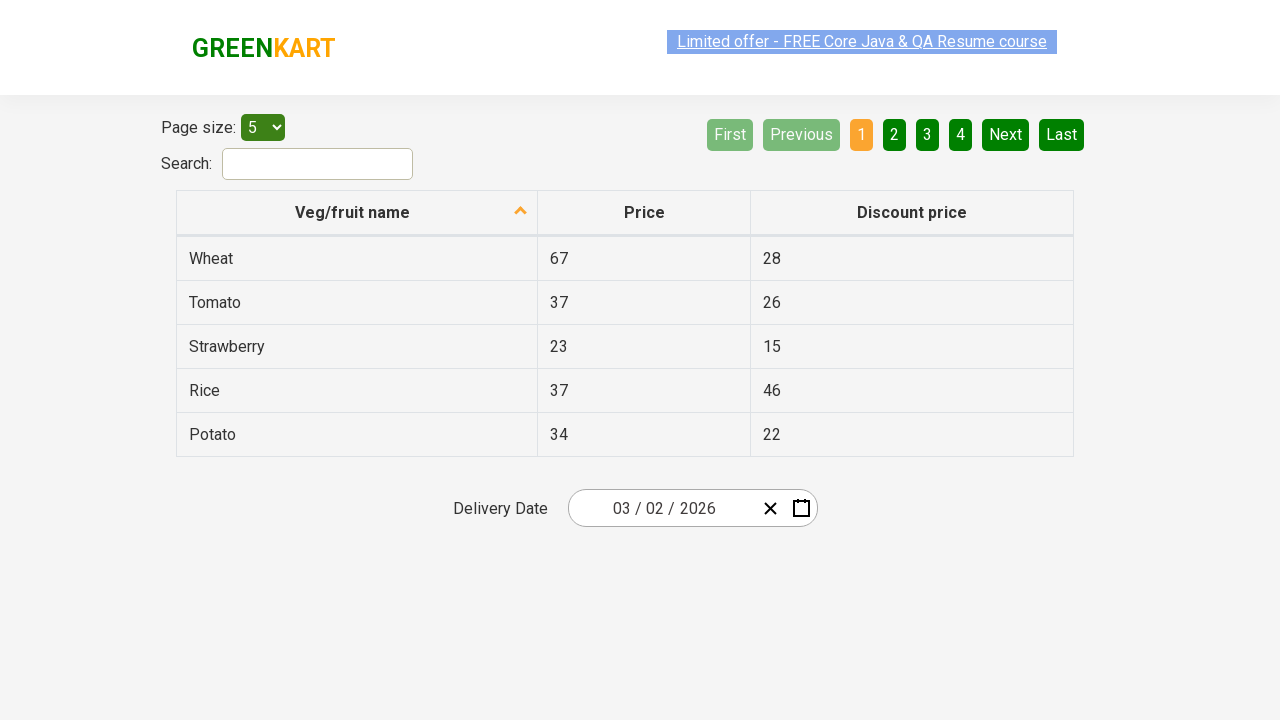

Table header loaded - first column header is visible
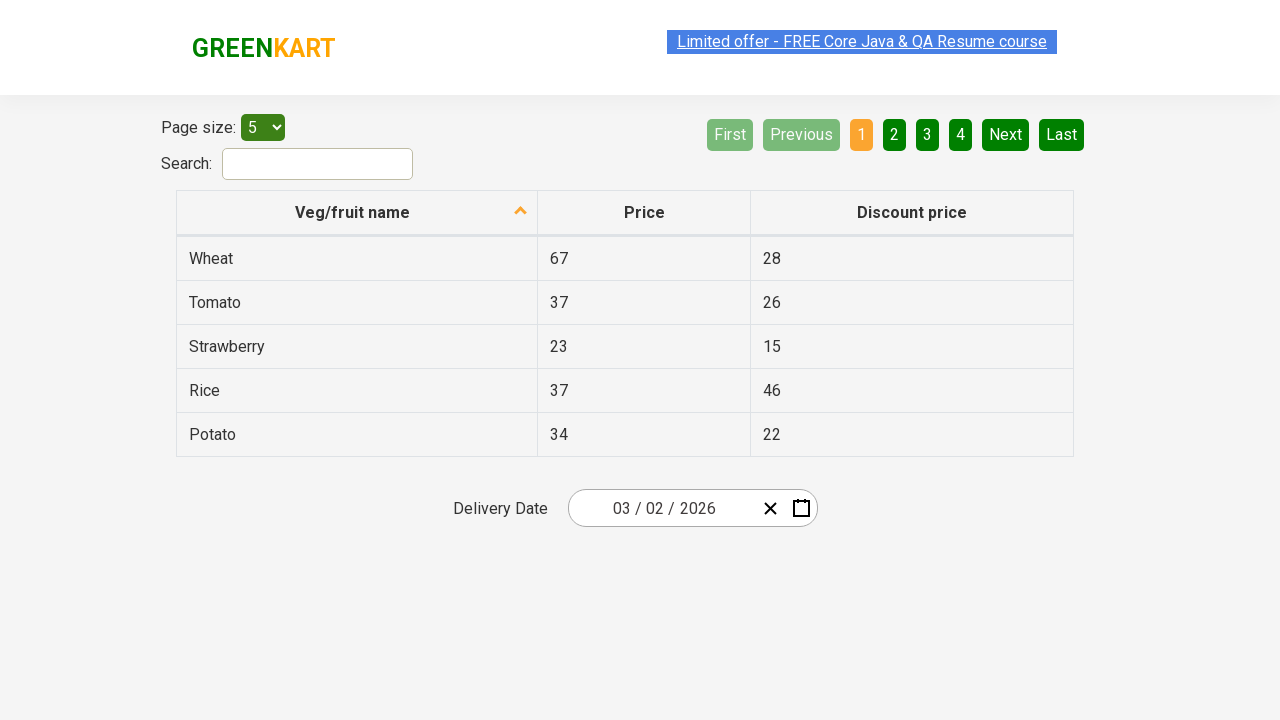

Clicked first column header to initiate sorting at (357, 213) on xpath=//tr/th[1]
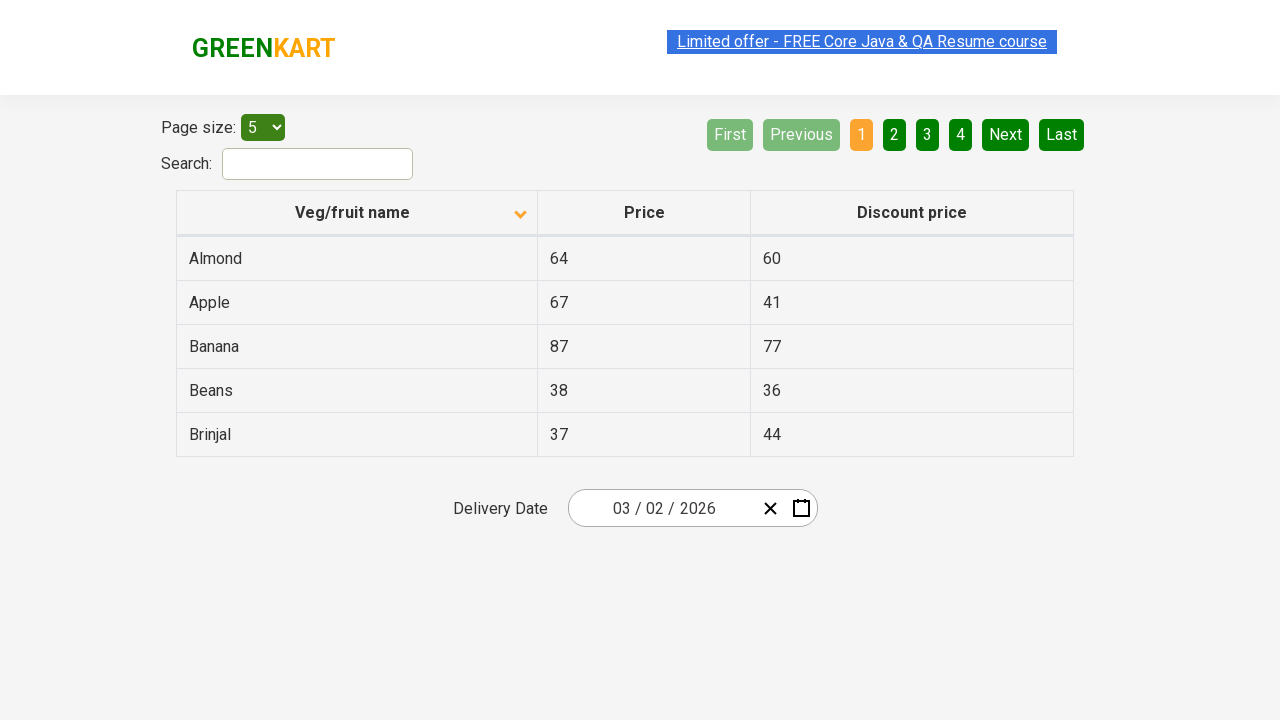

Table data loaded after sorting
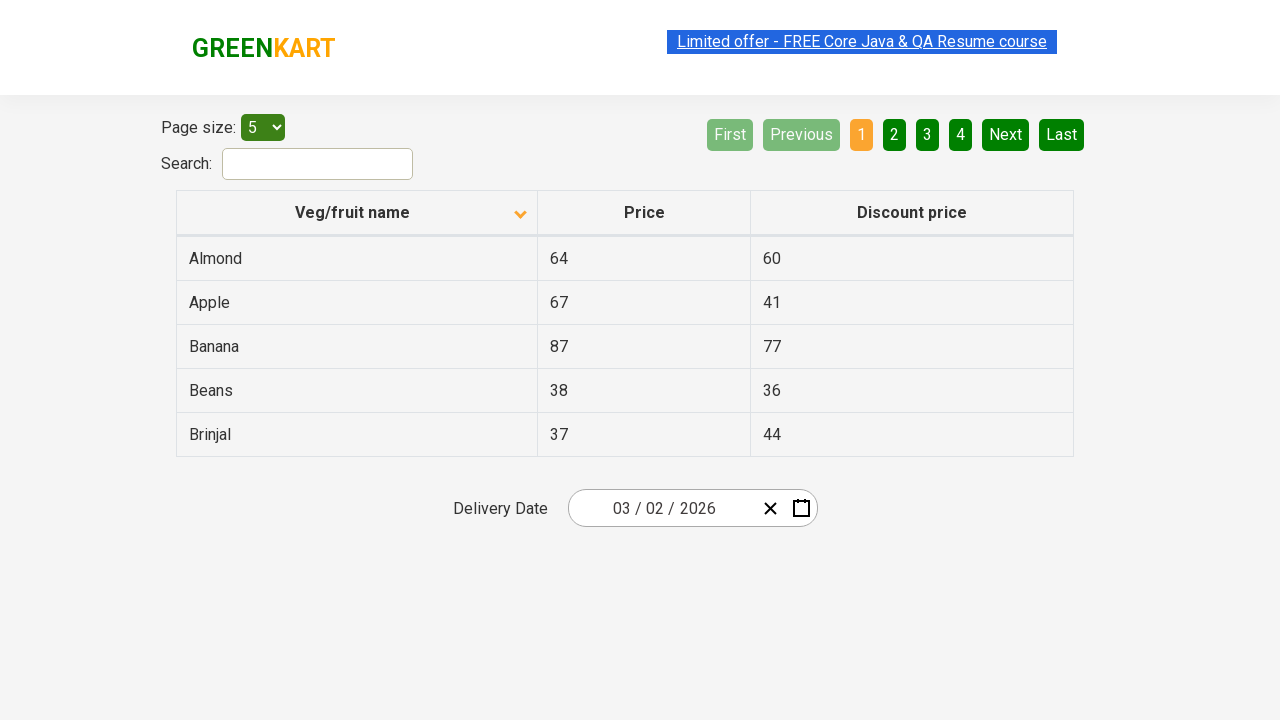

Retrieved all items from first column to verify sort order
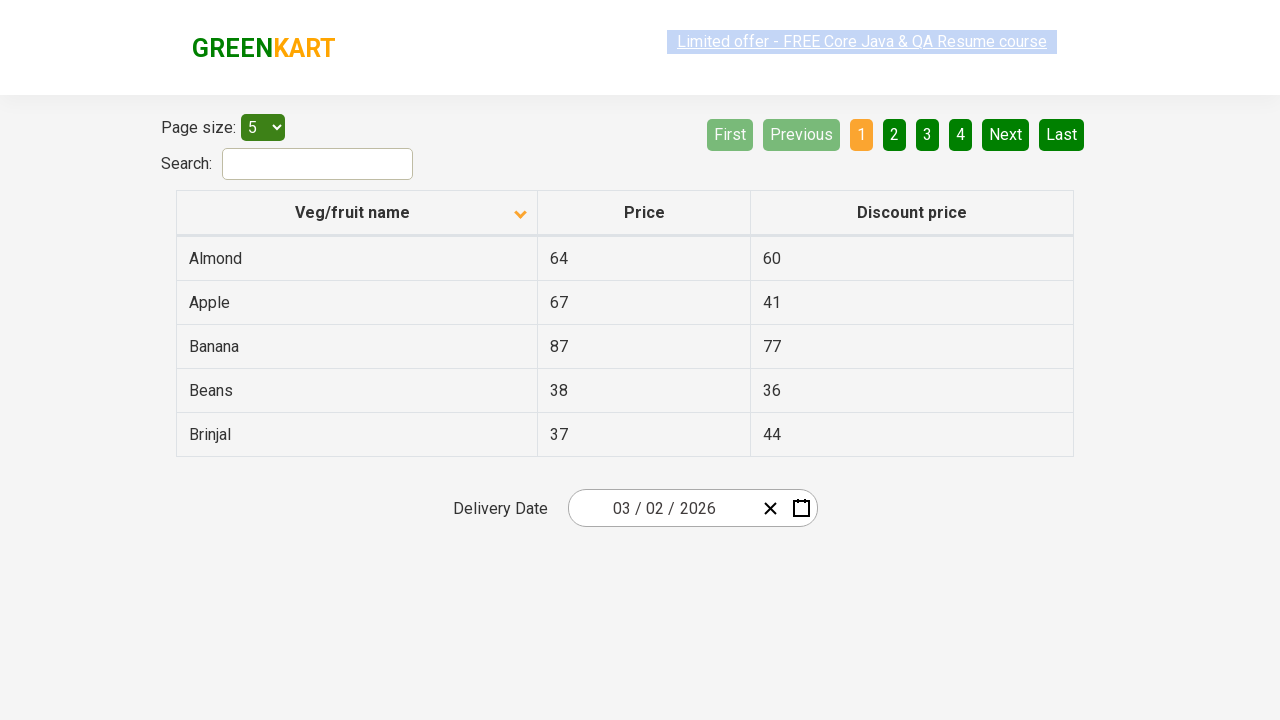

Created sorted reference list for comparison
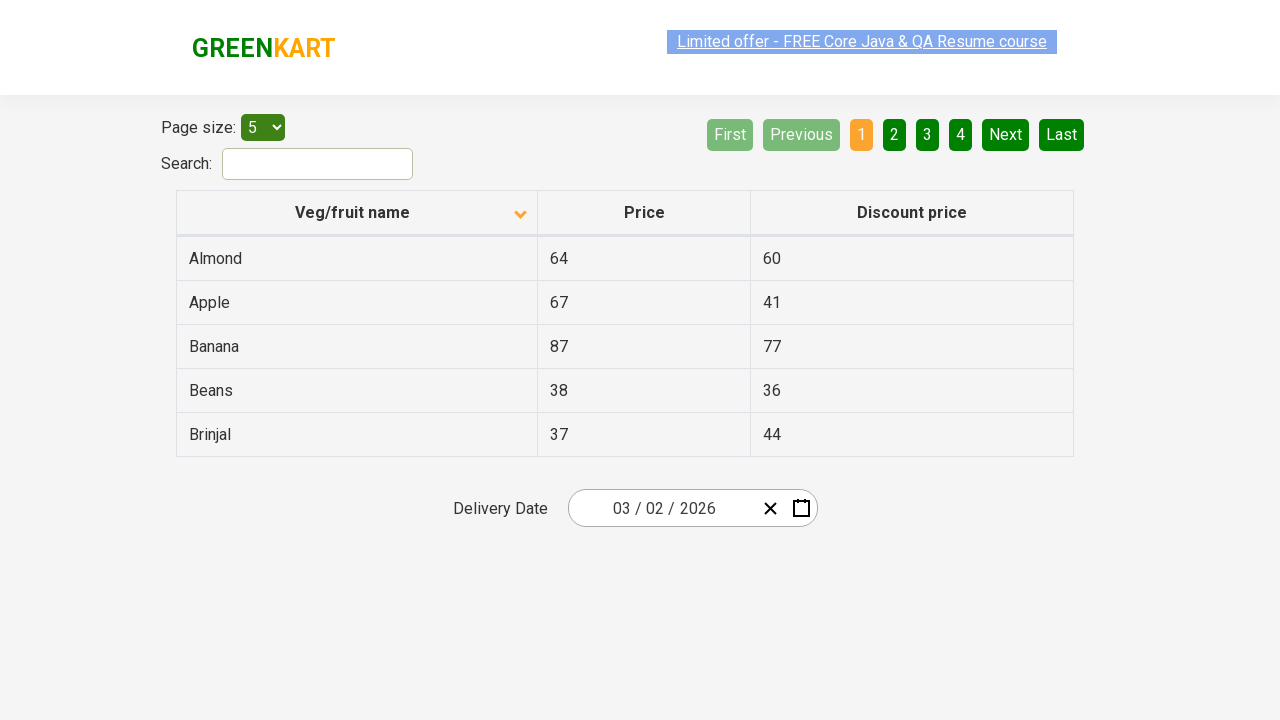

Verified table is sorted alphabetically
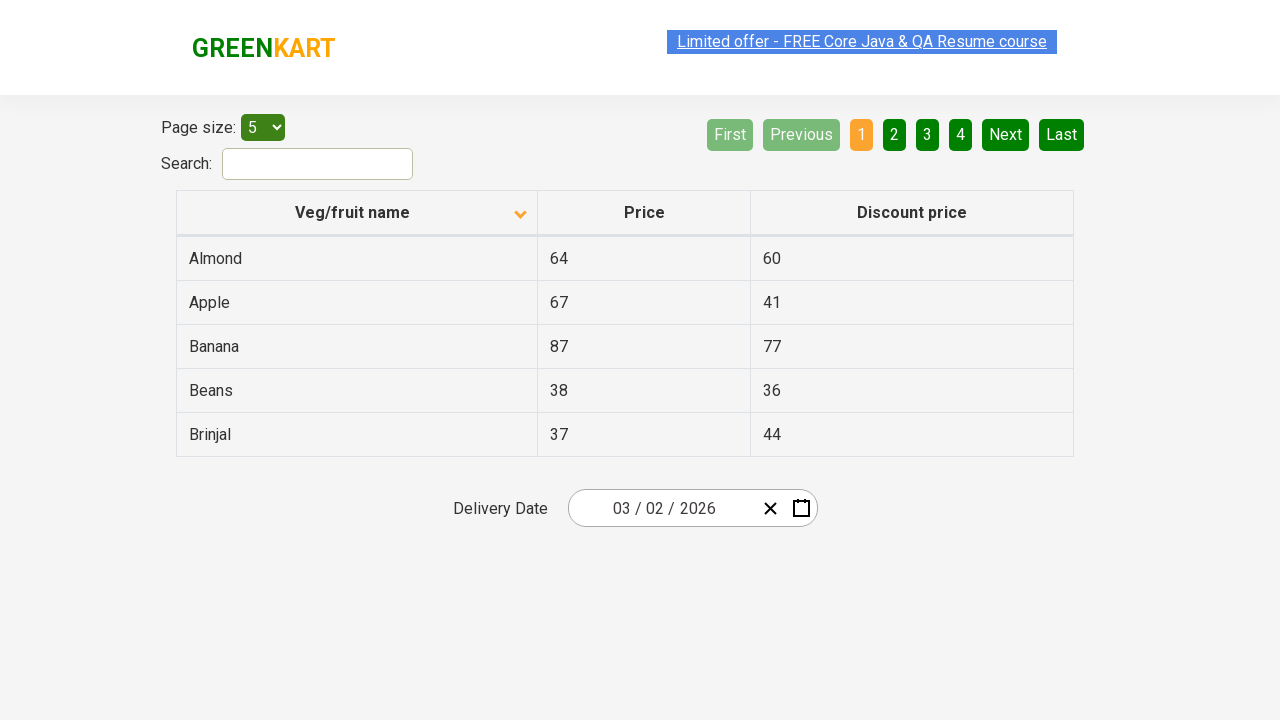

Clicked Next button to navigate to next page - 'Rice' not found on current page at (1006, 134) on [aria-label='Next']
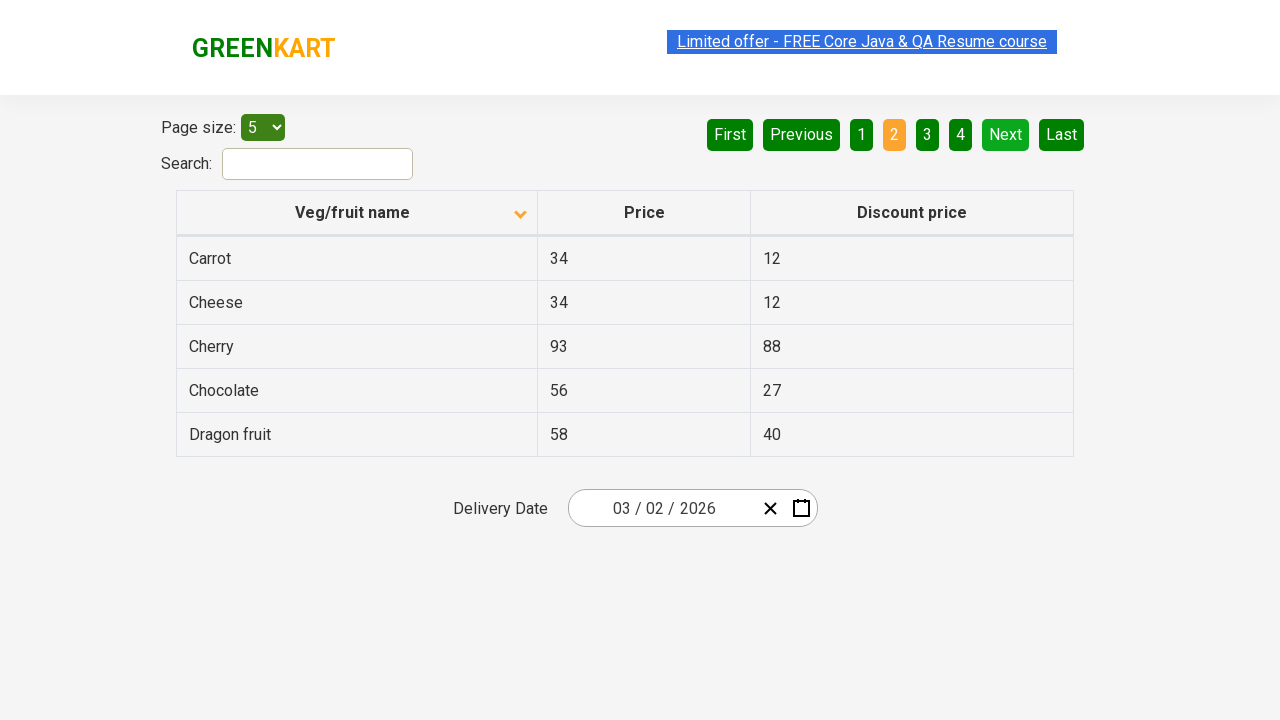

Waited for next page to load
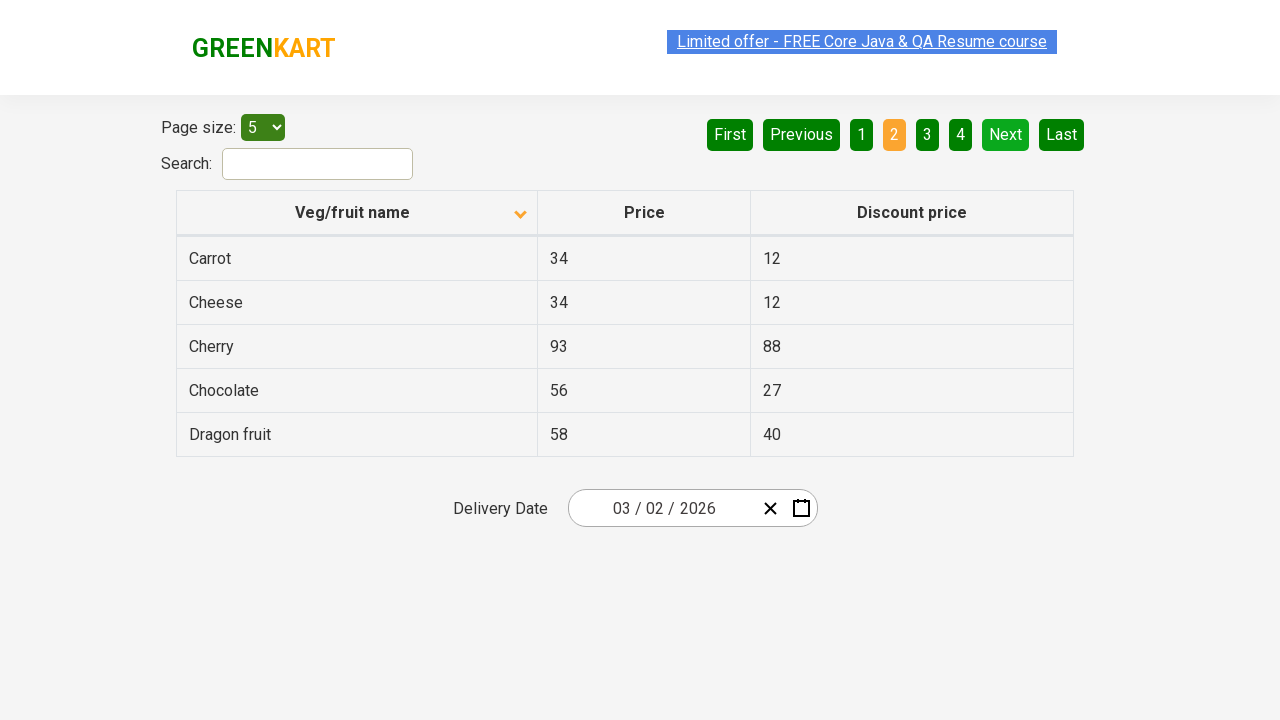

Clicked Next button to navigate to next page - 'Rice' not found on current page at (1006, 134) on [aria-label='Next']
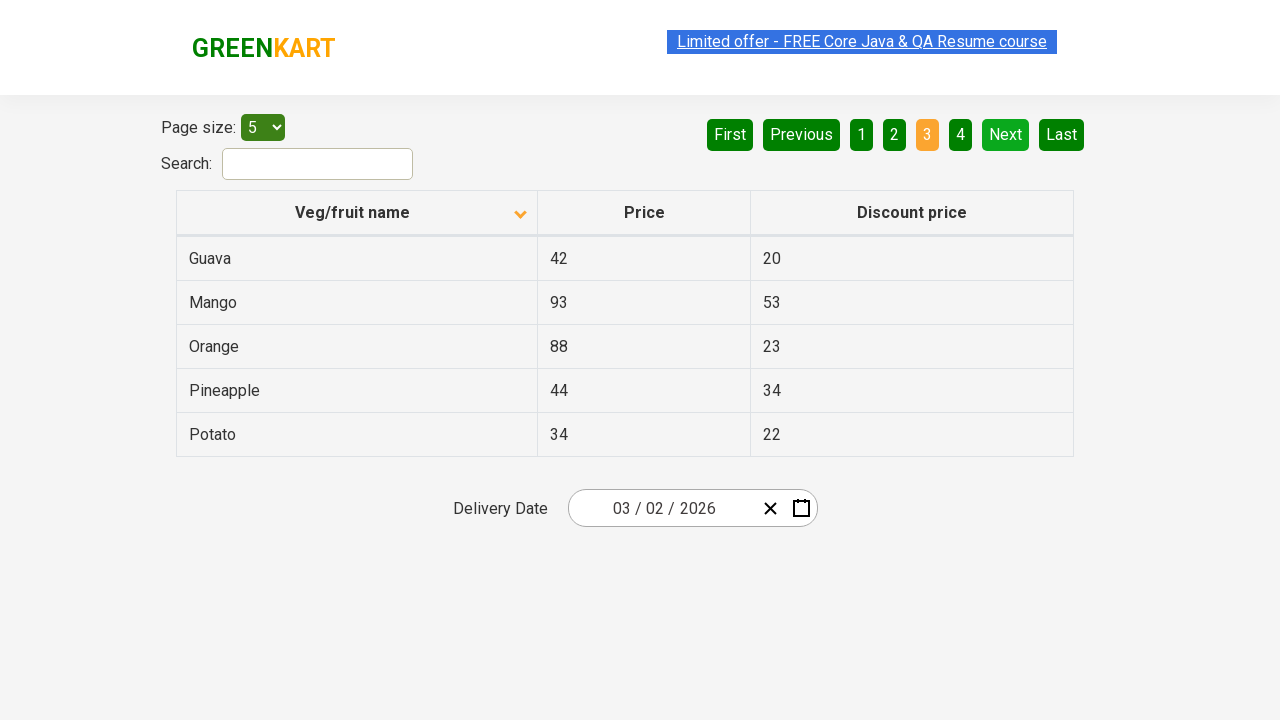

Waited for next page to load
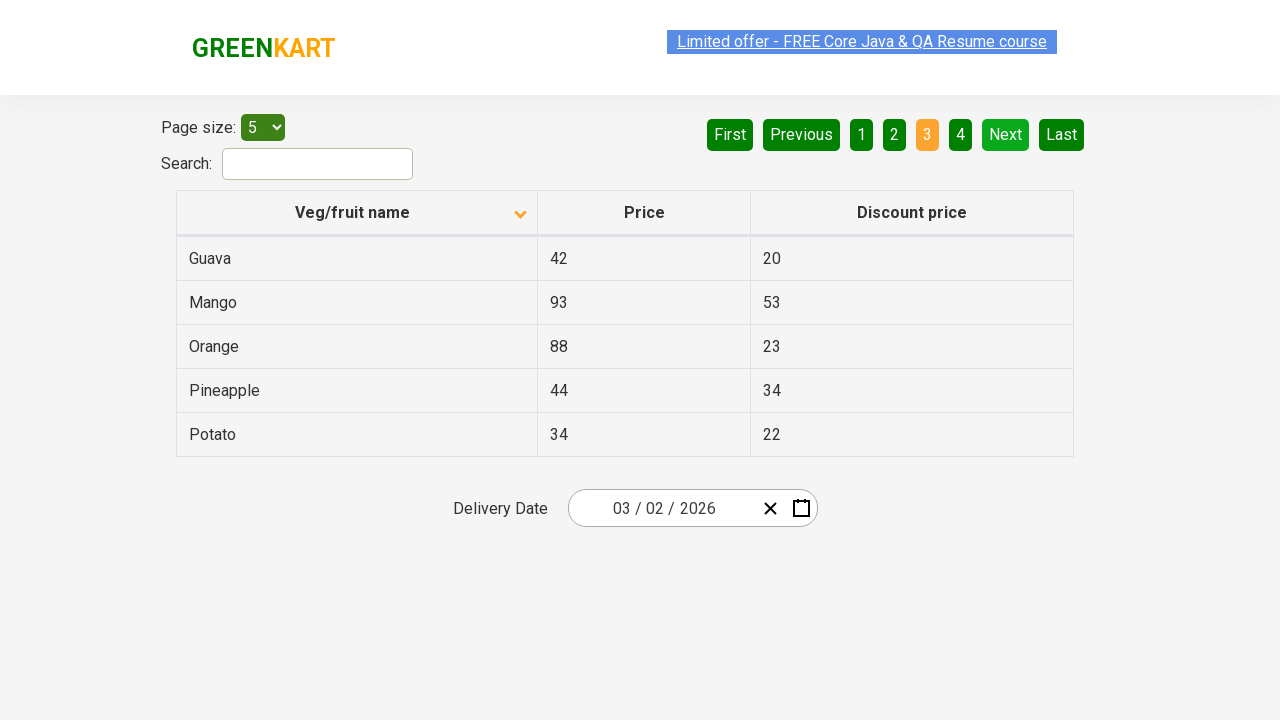

Clicked Next button to navigate to next page - 'Rice' not found on current page at (1006, 134) on [aria-label='Next']
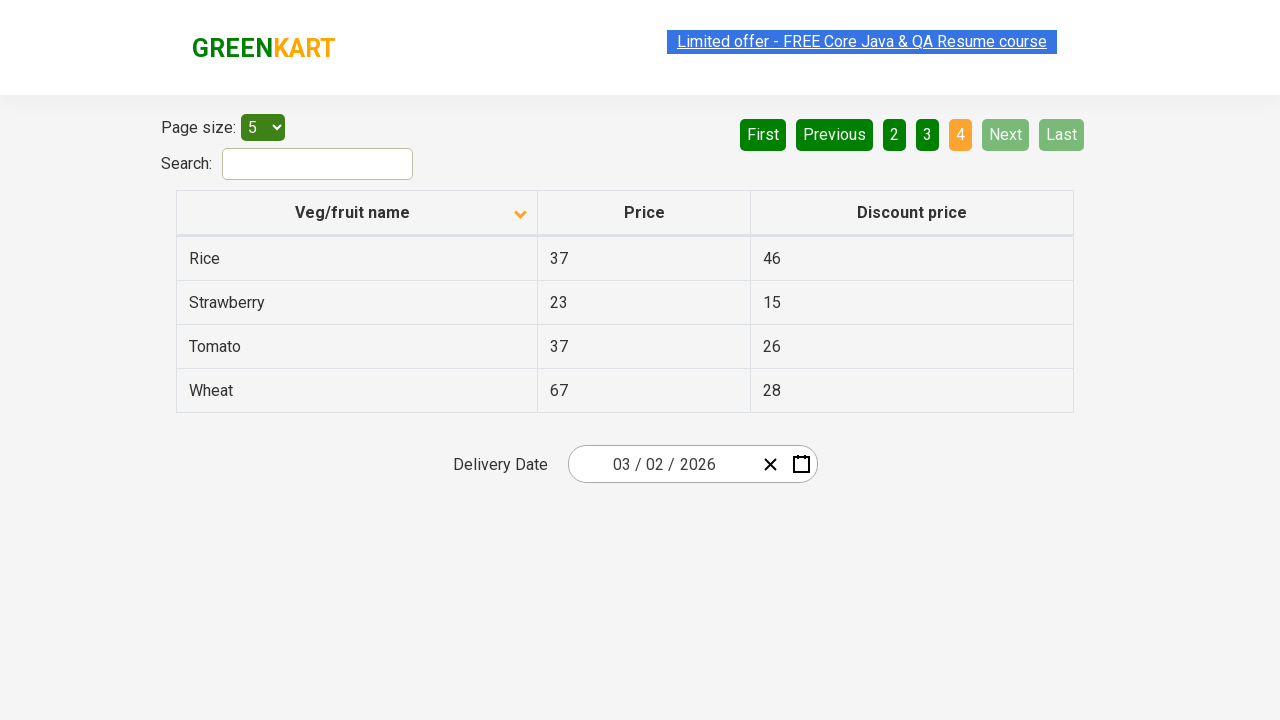

Waited for next page to load
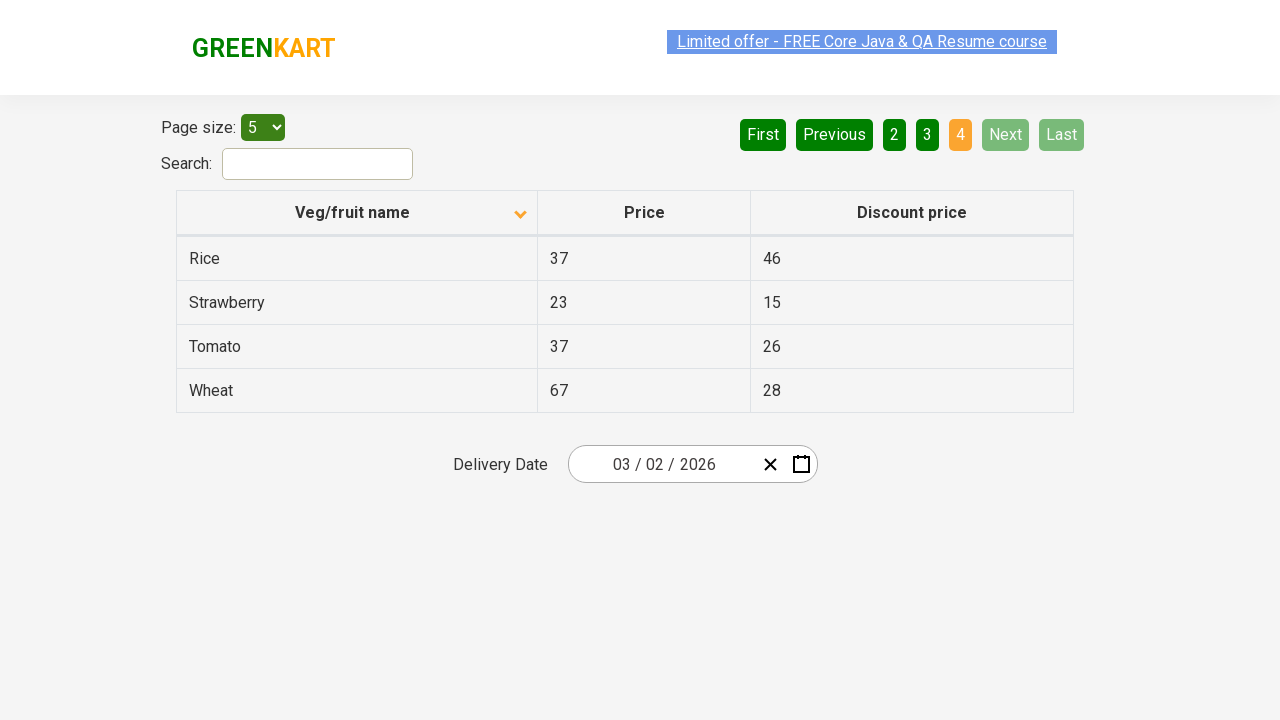

Found 'Rice' in the table - item located successfully
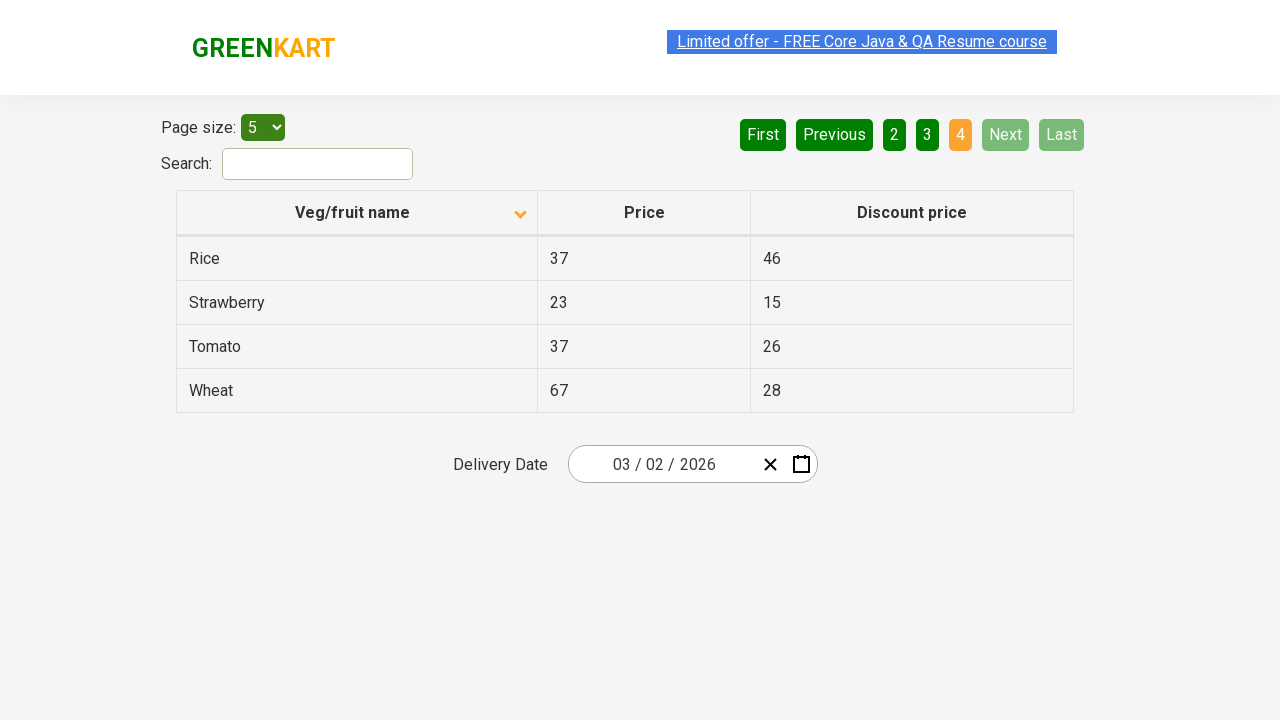

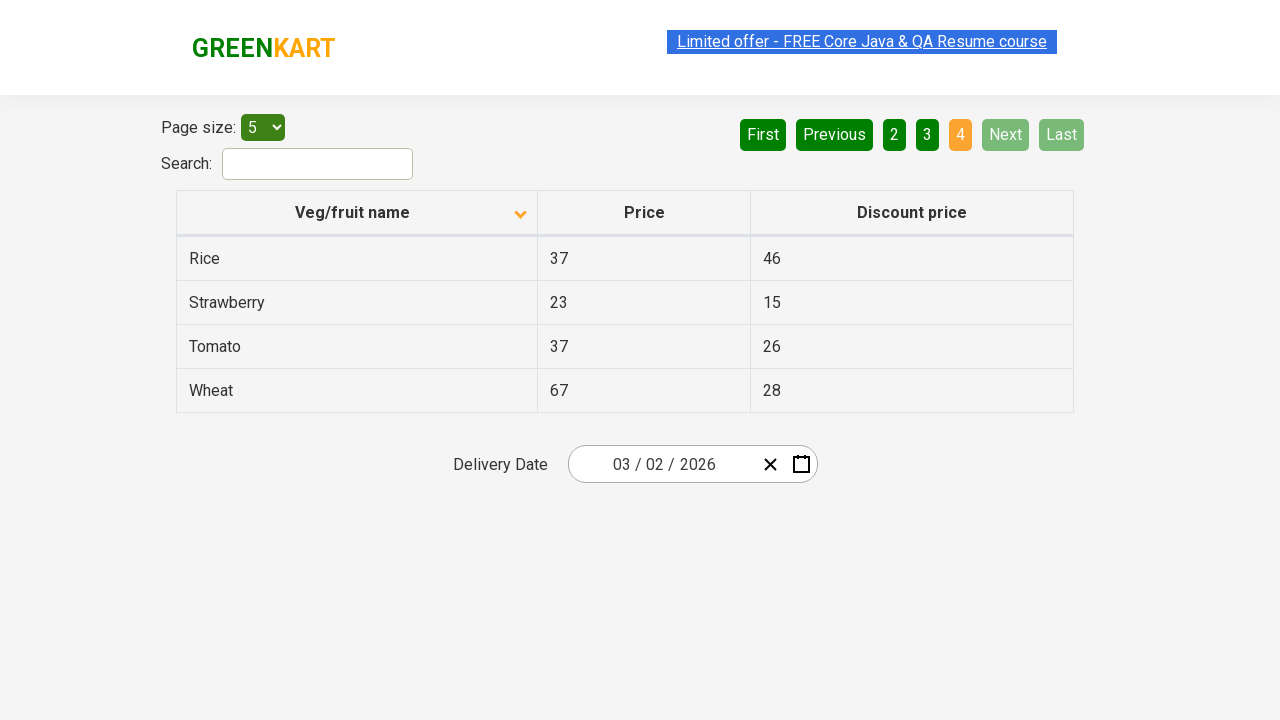